Completes the "Trial of the Stones" challenge by solving three riddles: entering 'rock' for the first riddle, using the revealed password for the second riddle, and identifying the richest merchant for the third riddle.

Starting URL: https://techstepacademy.com/trial-of-the-stones

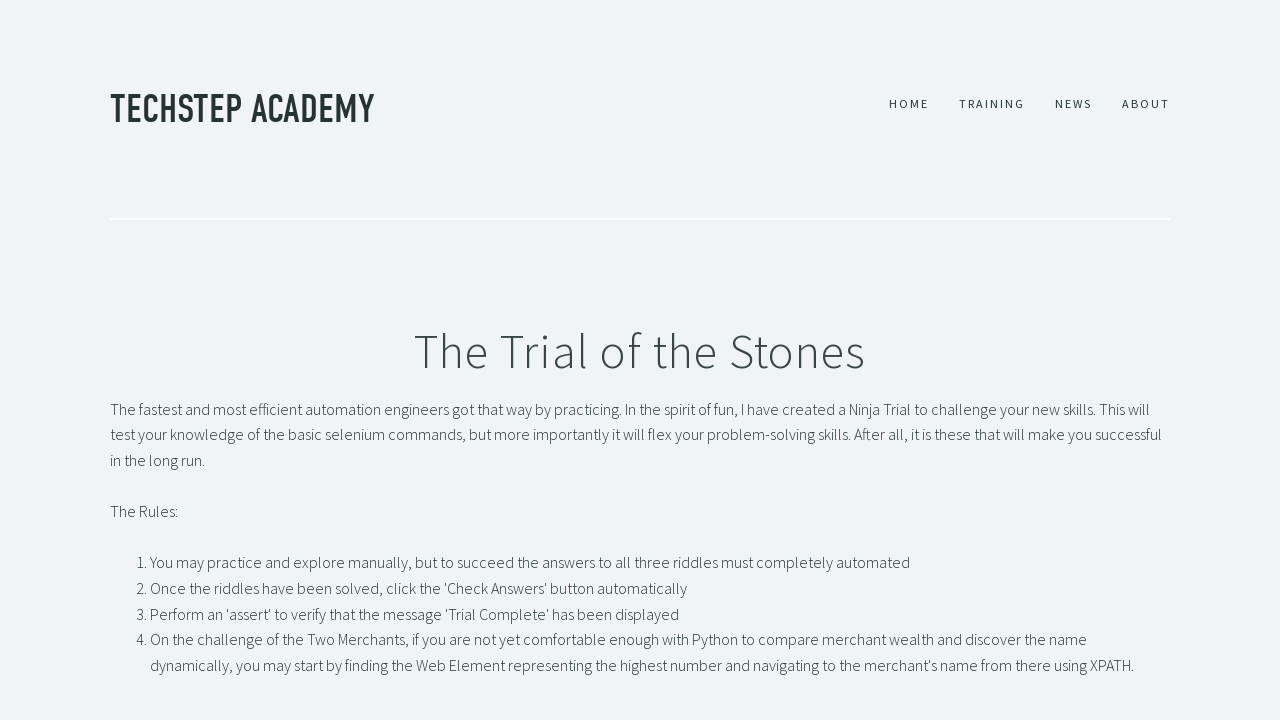

Filled first riddle input with 'rock' on input[name='r1Input']
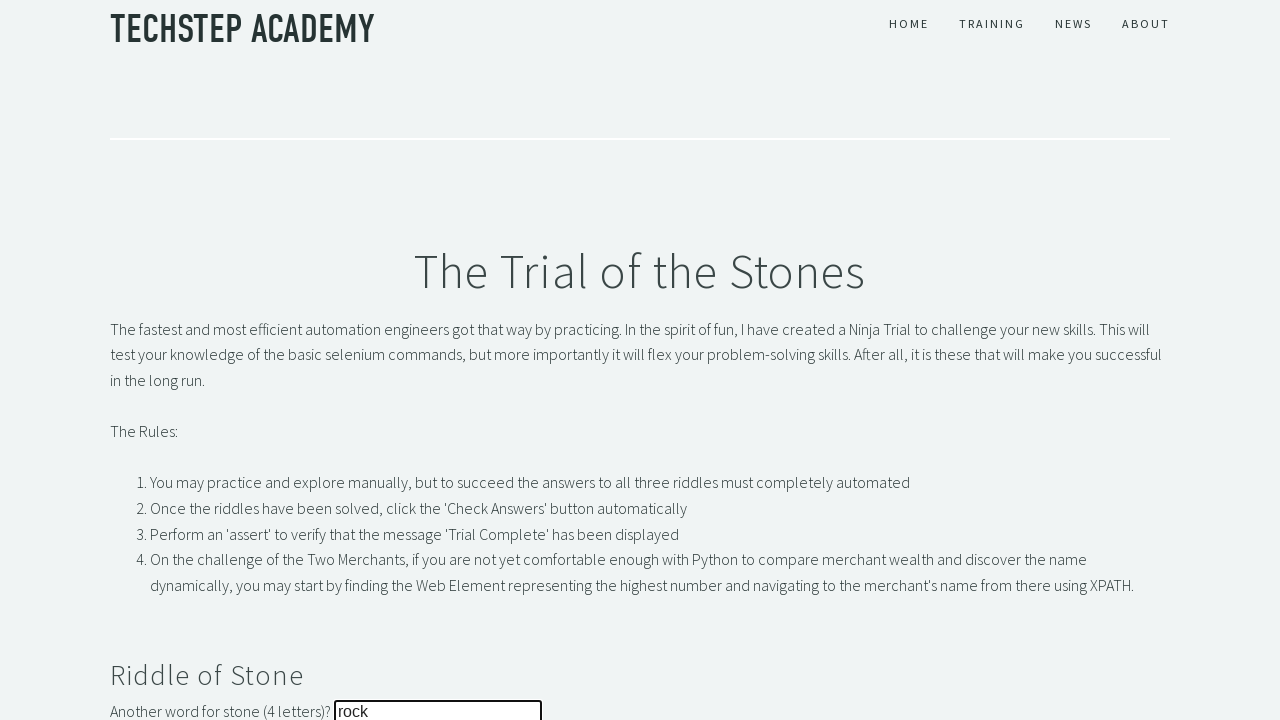

Clicked submit button for first riddle at (145, 360) on button#r1Btn
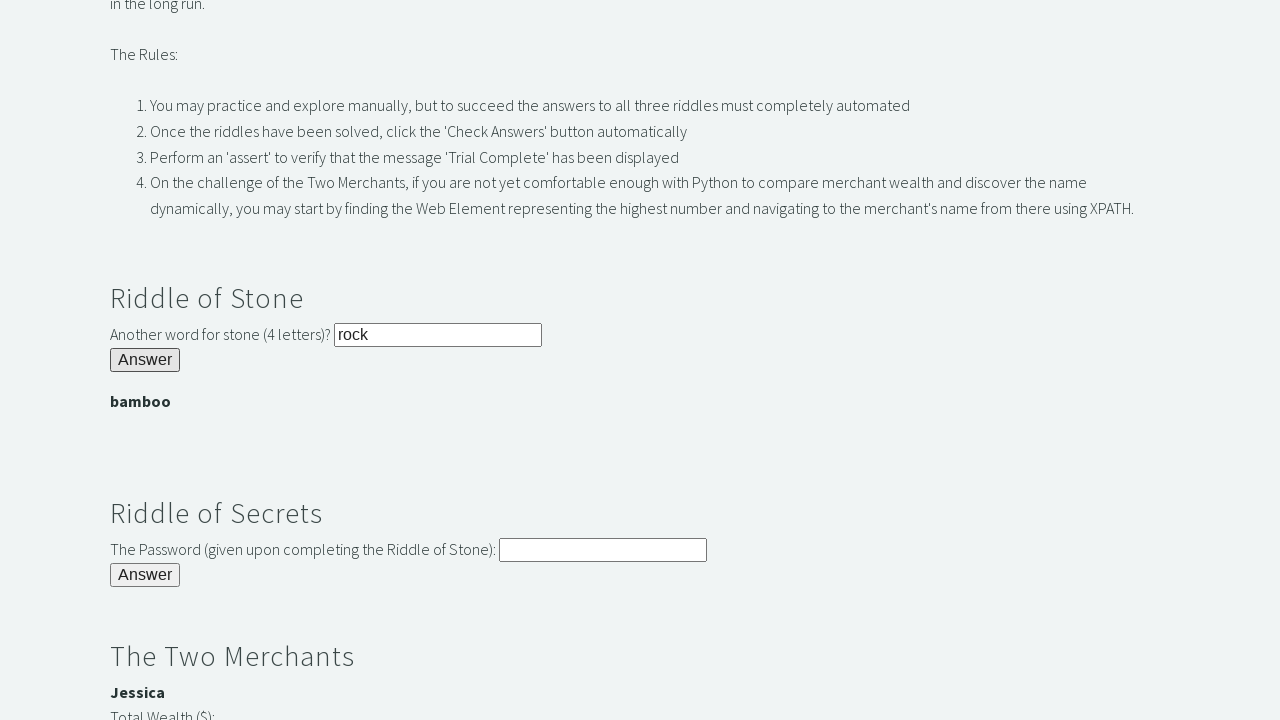

Password banner appeared after first riddle
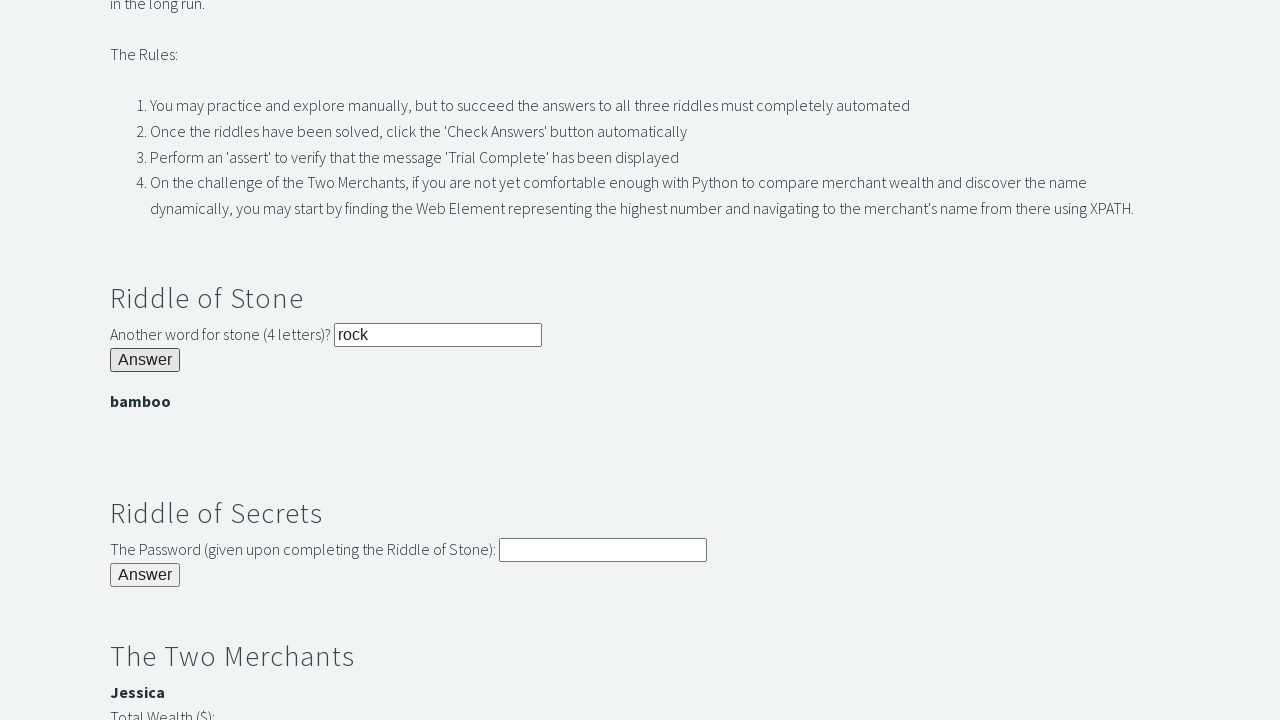

Extracted password from banner: bamboo
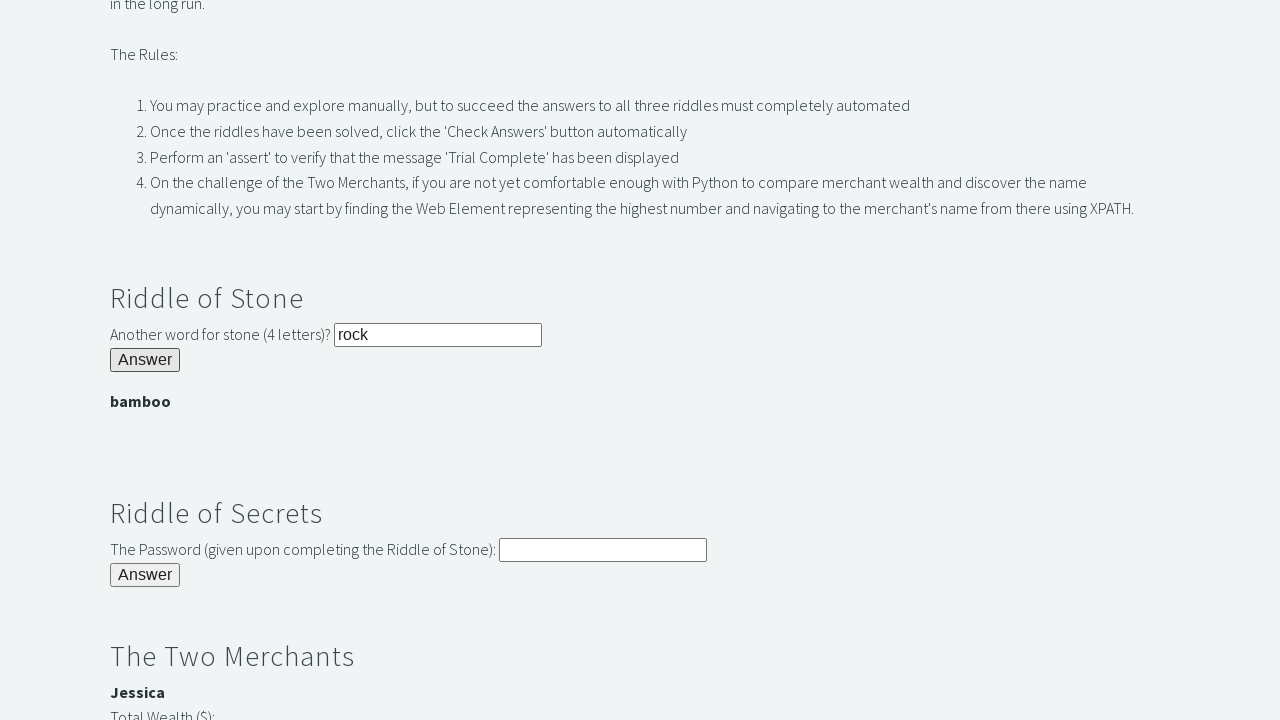

Filled second riddle input with extracted password on input[name='r2Input']
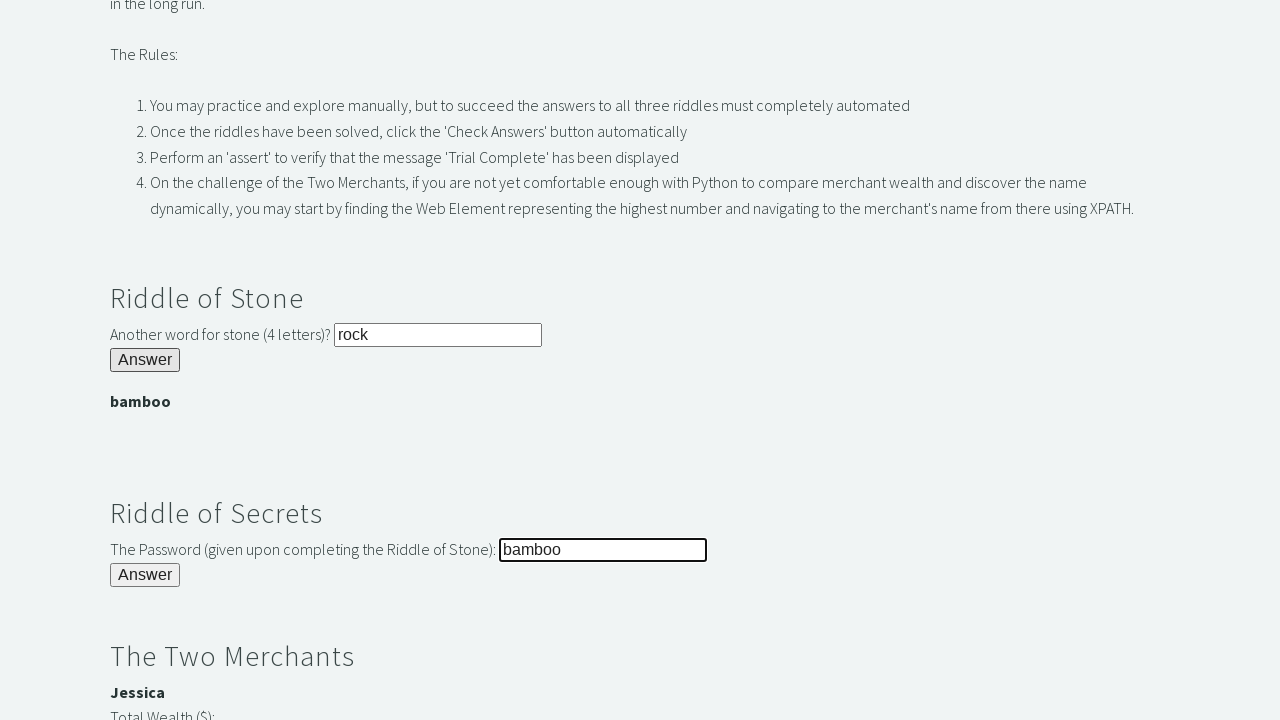

Clicked submit button for second riddle at (145, 575) on button#r2Butn
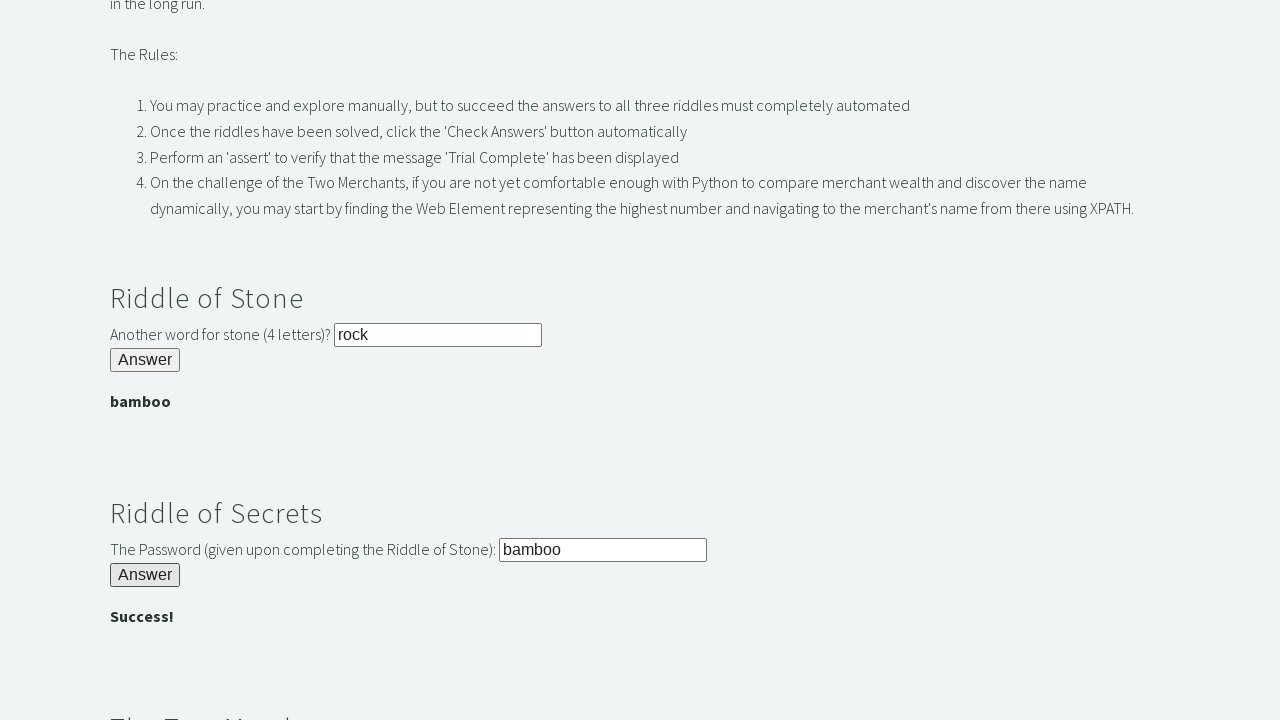

Third riddle merchant data loaded with 3000 wealth visible
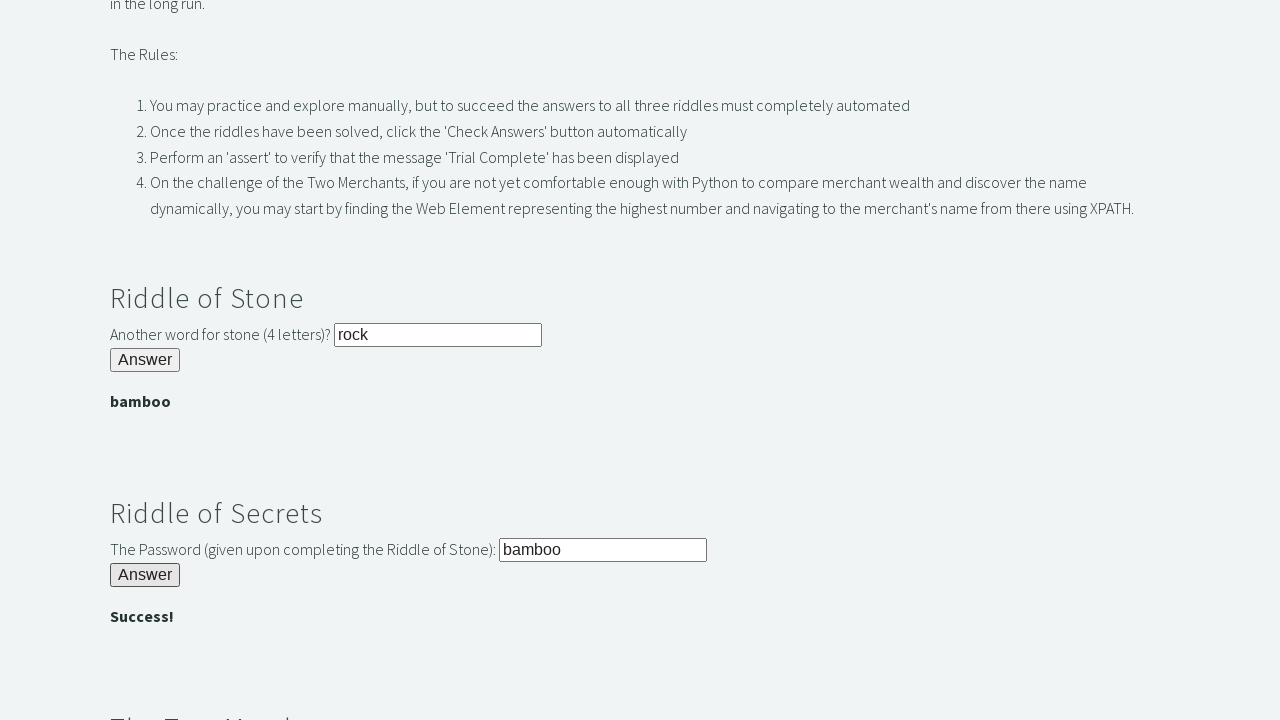

Identified richest merchant name: Jessica
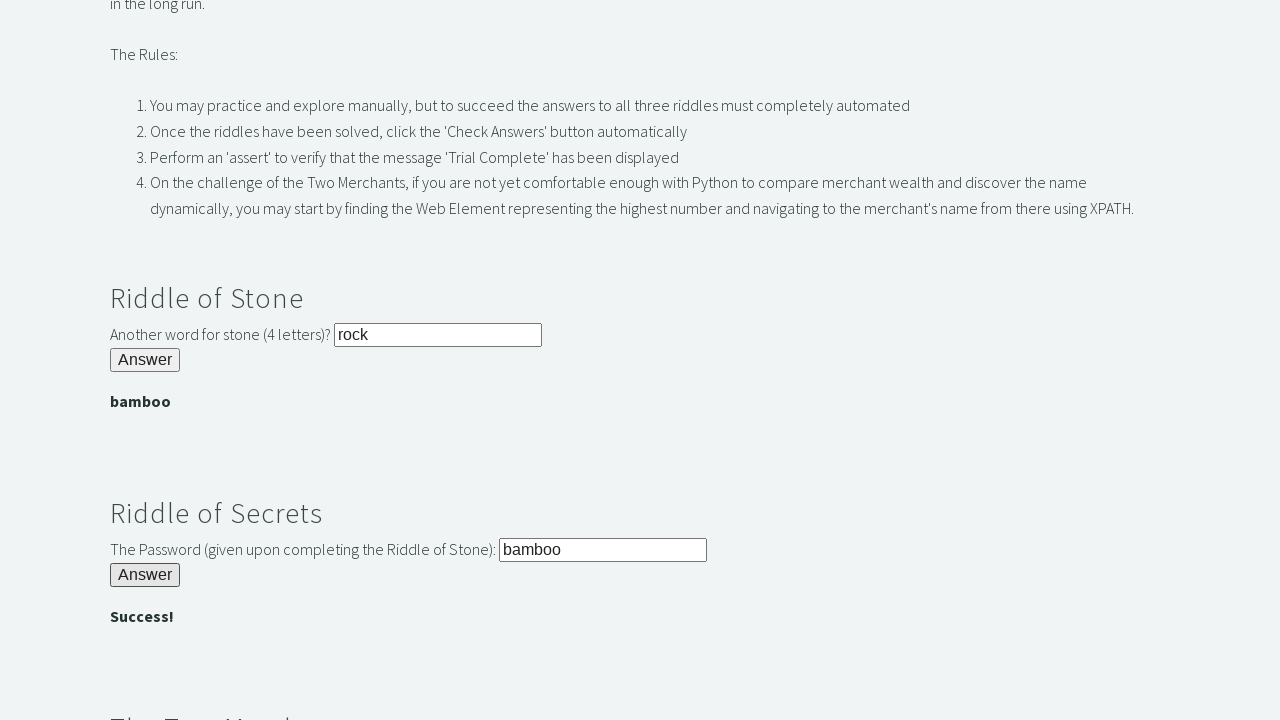

Filled third riddle input with merchant name 'Jessica' on input[name='r3Input']
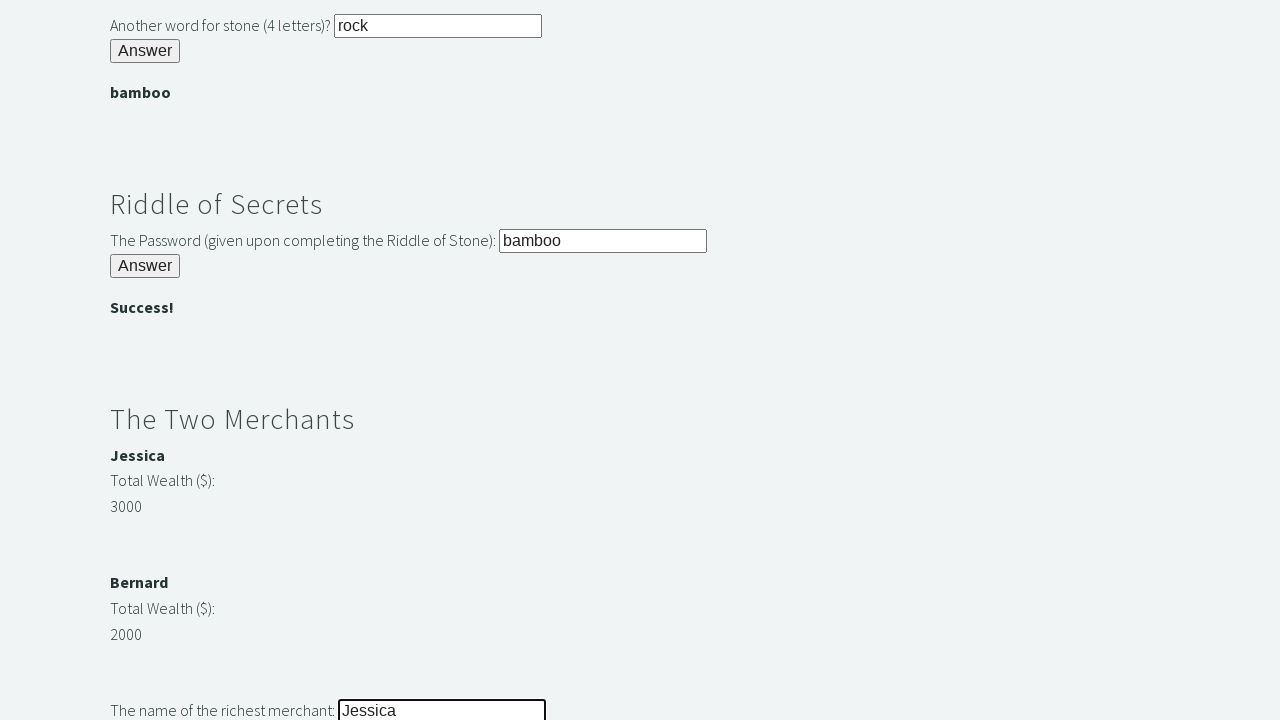

Clicked submit button for third riddle at (145, 360) on button#r3Butn
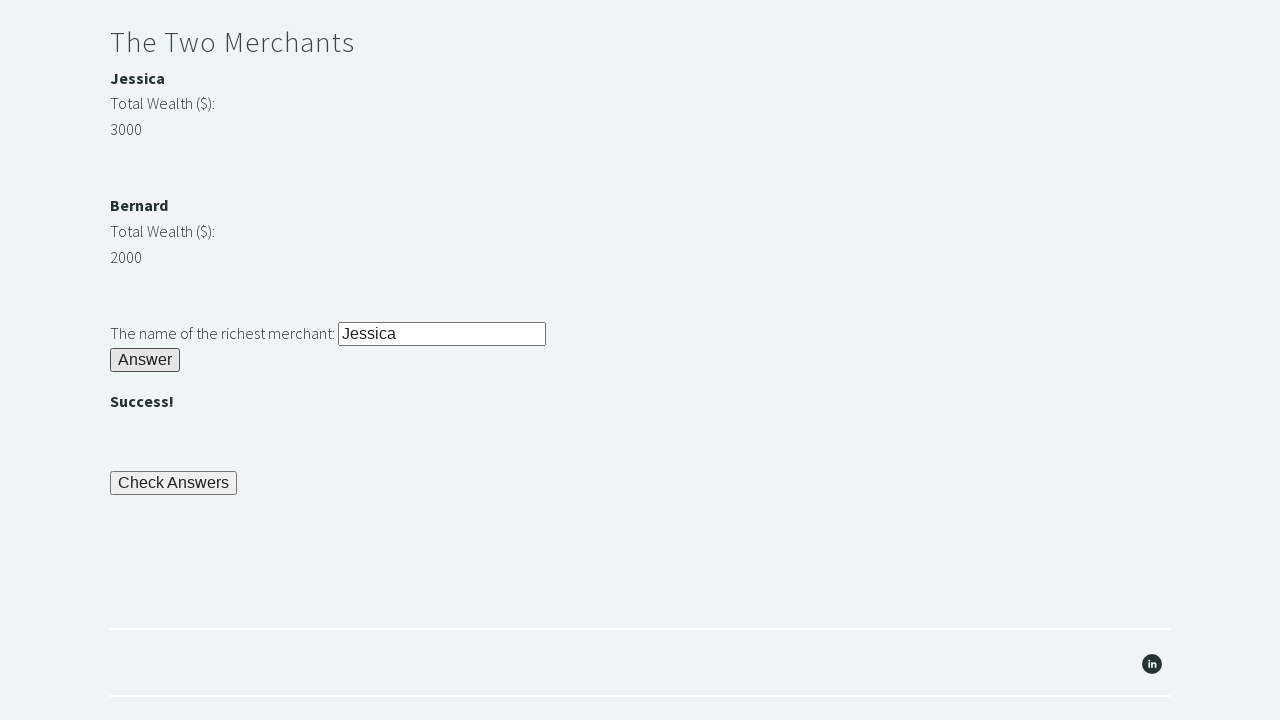

Clicked button to check trial results at (174, 483) on button[name='checkButn']
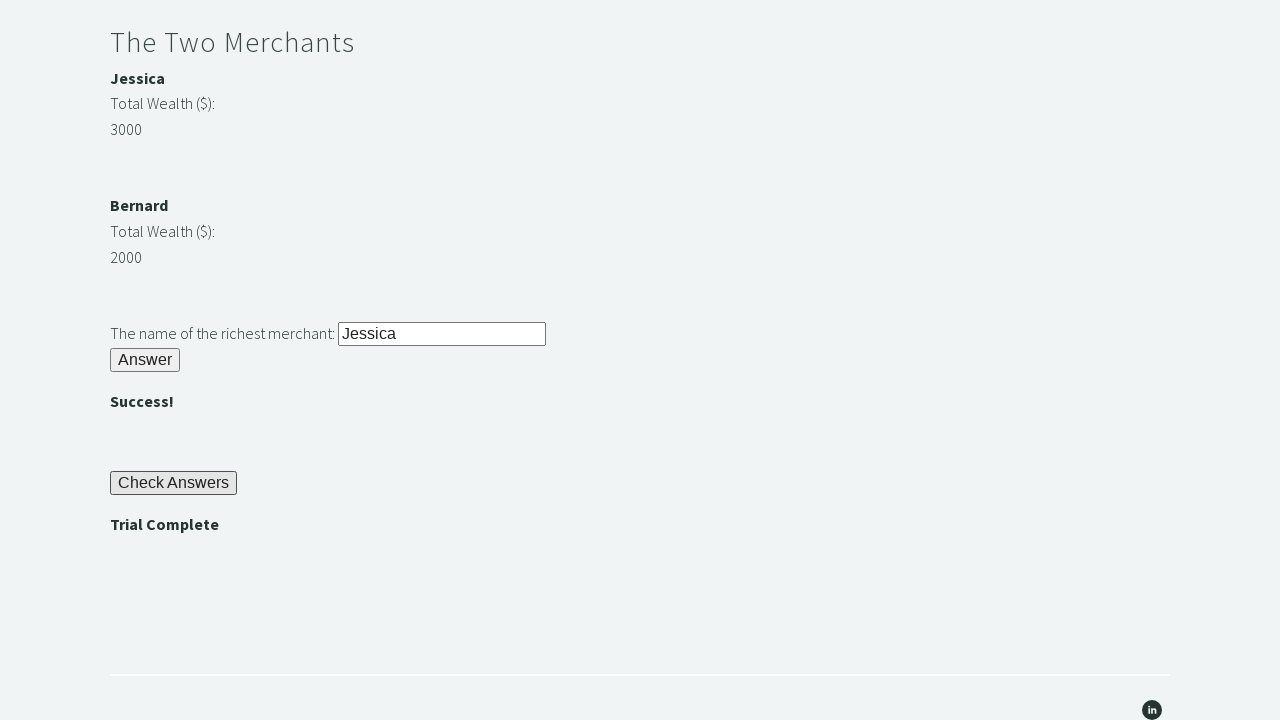

Trial of the Stones challenge completed successfully
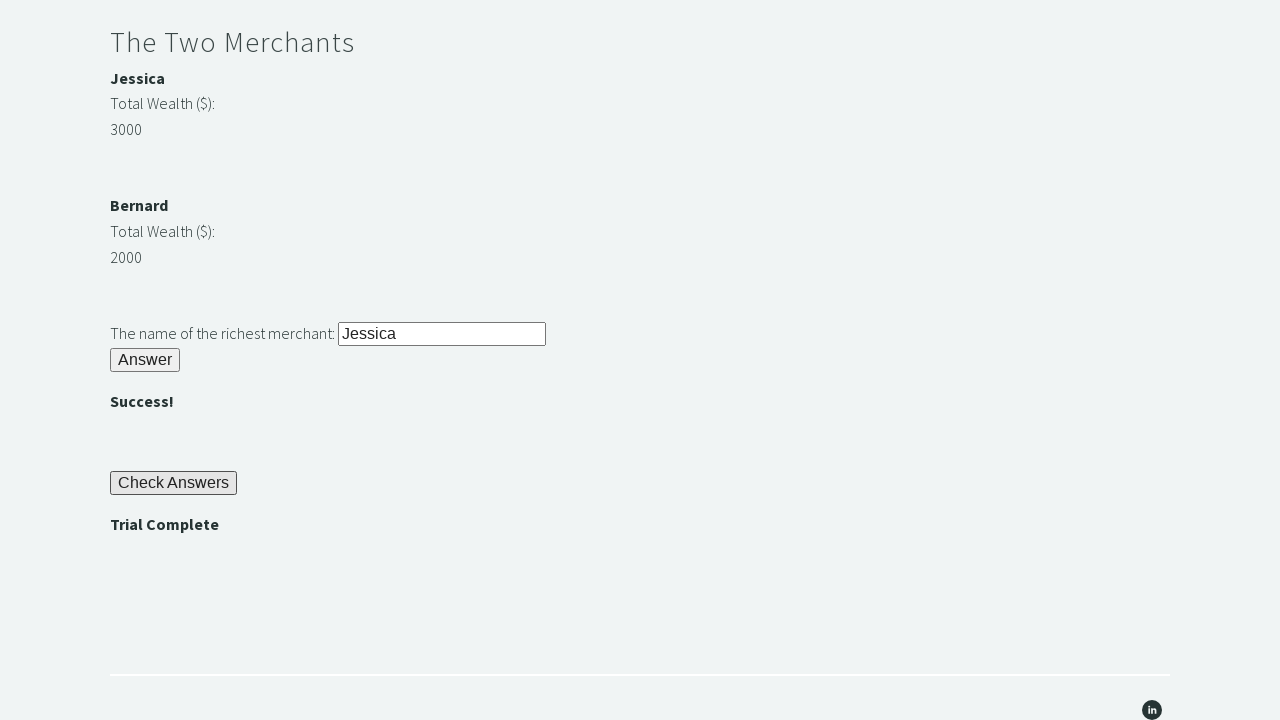

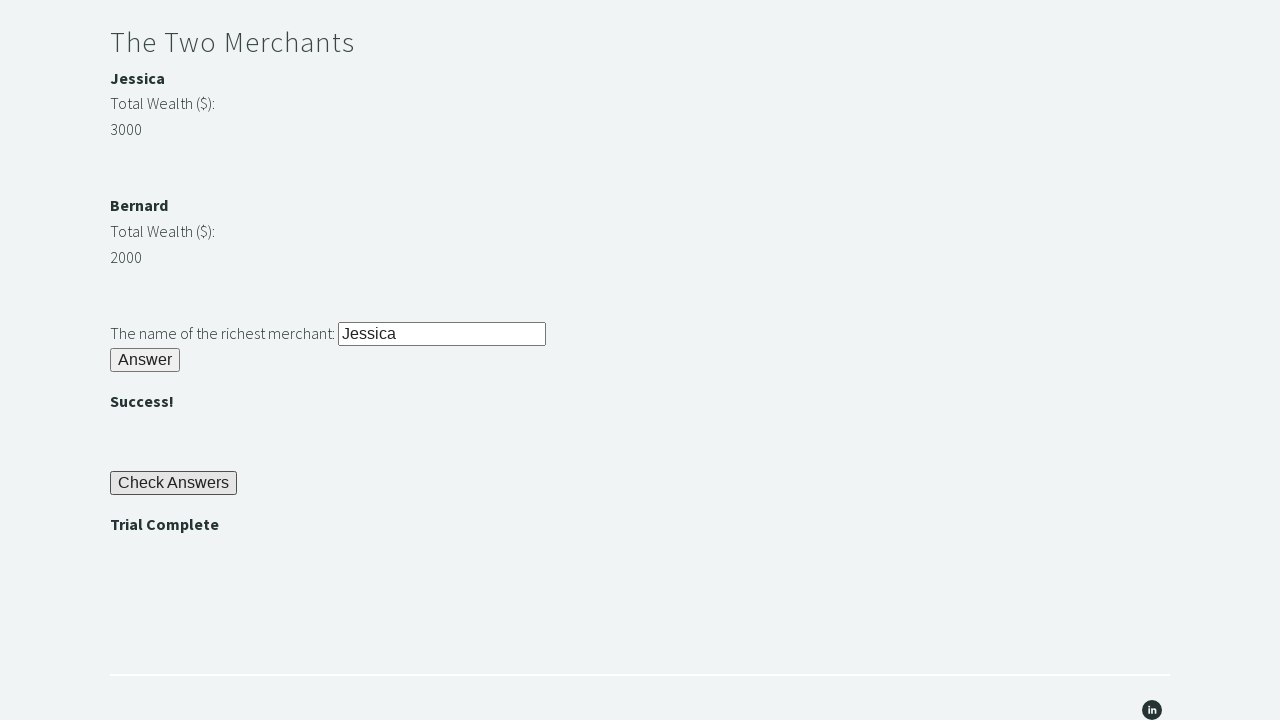